Navigates to the AI Academy Japan website and verifies the page loads by checking the title

Starting URL: https://aiacademy.jp/

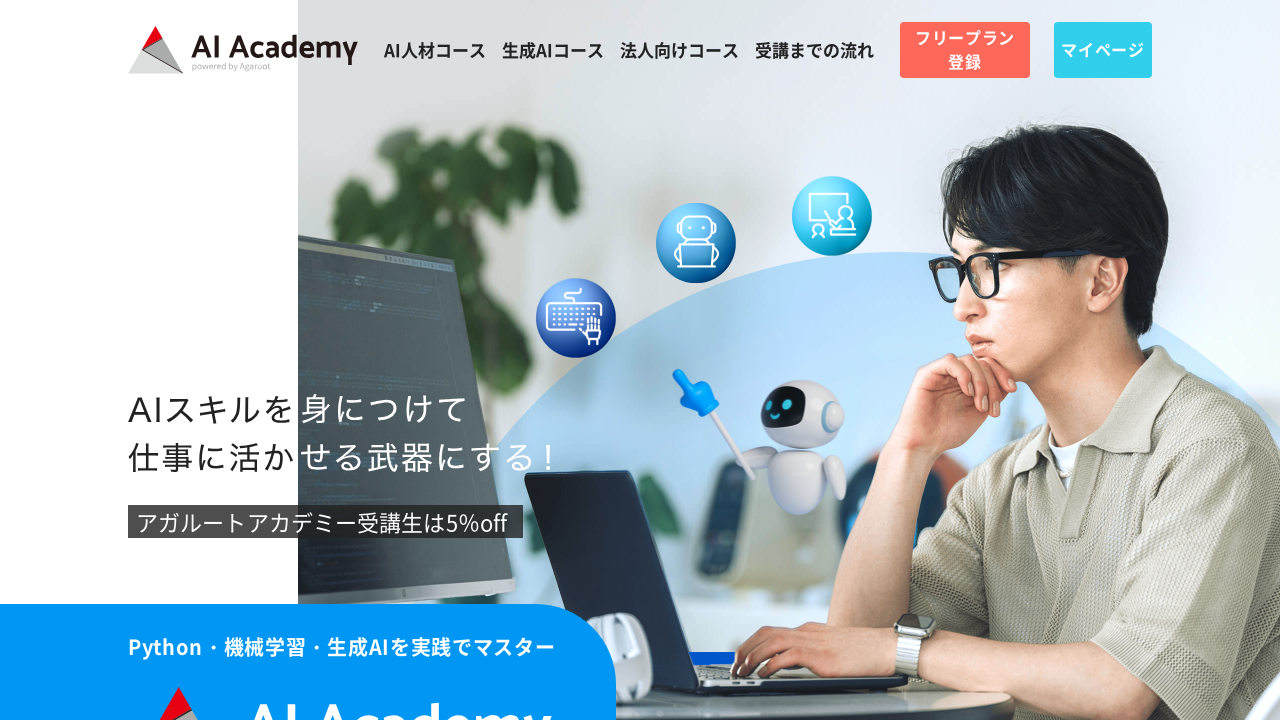

Waited for page to reach domcontentloaded state
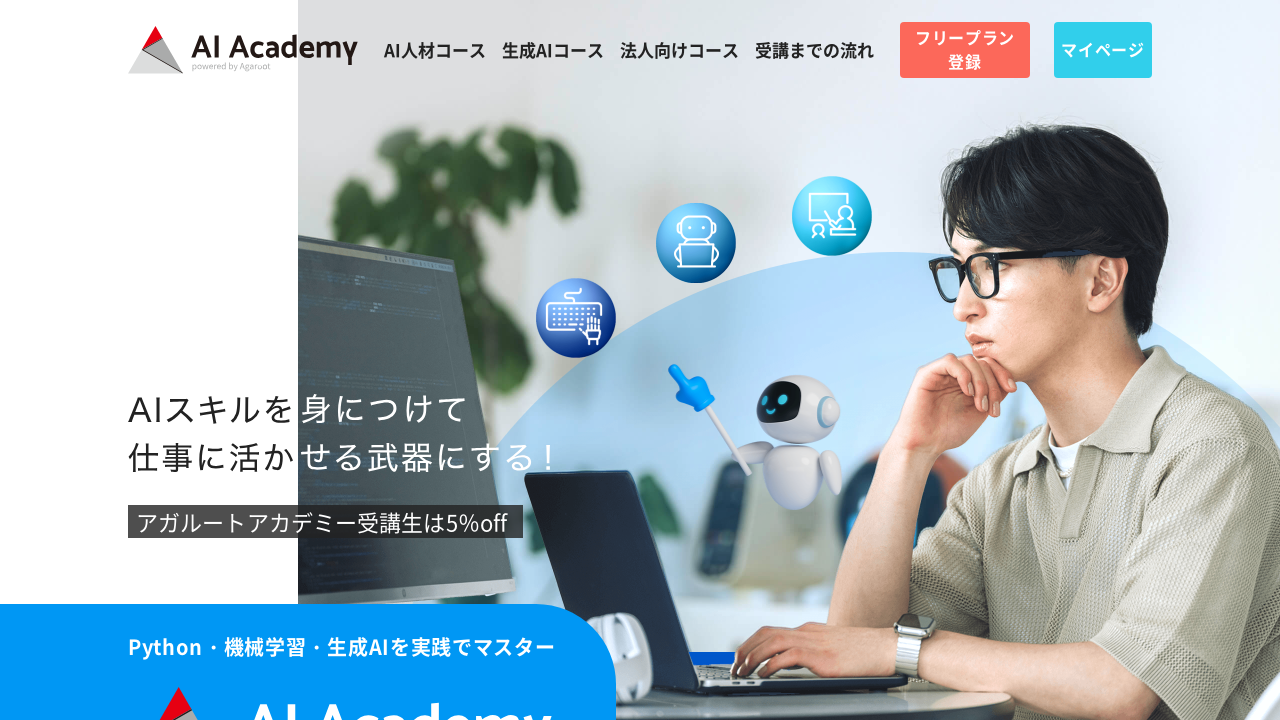

Retrieved page title: 【AIアカデミー】AIを実践的に学べるプログラミングスクール
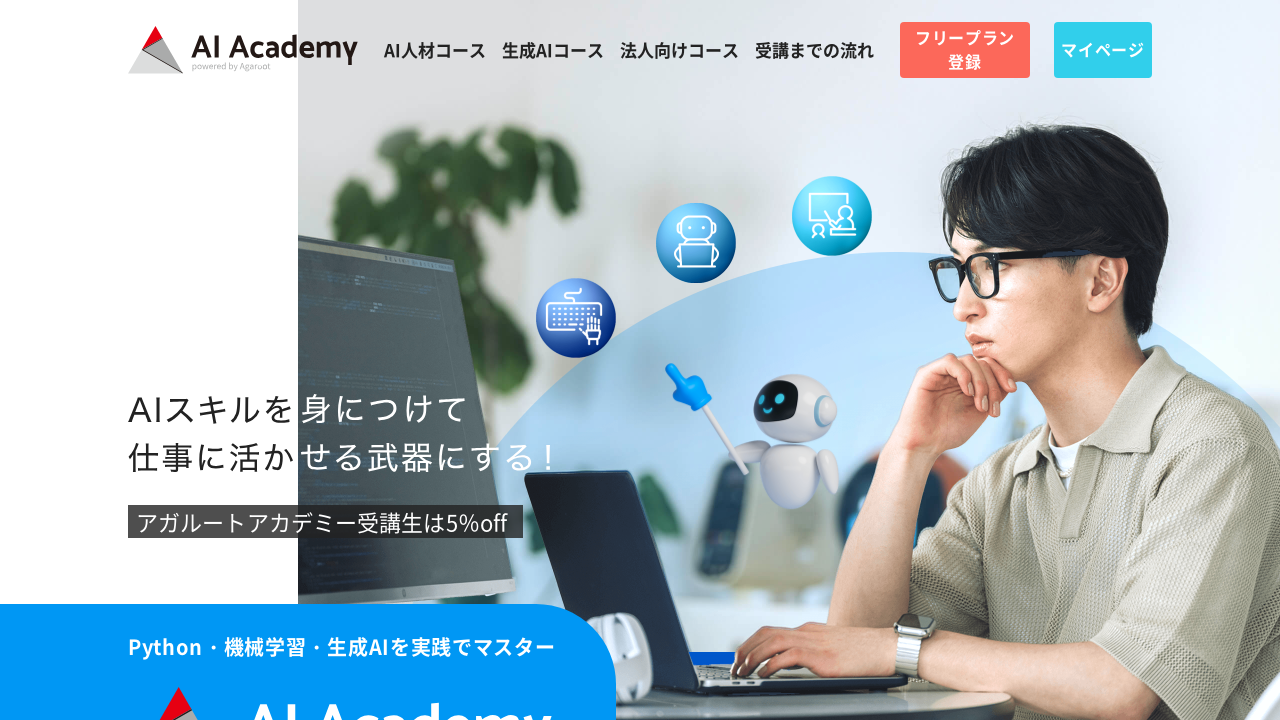

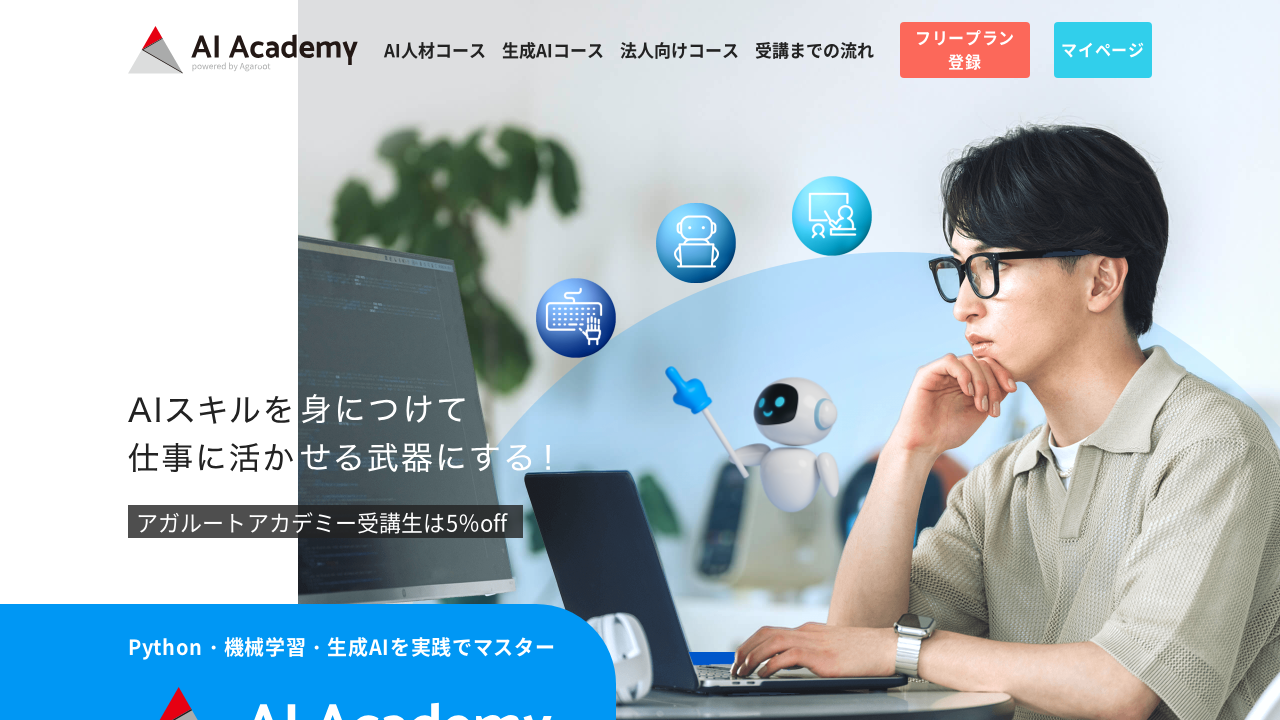